Tests error handling by navigating to a non-existent page to check for 404 handling, then recovering back to the main page.

Starting URL: https://e2e-stability.preview.emergentagent.com/nonexistent-page

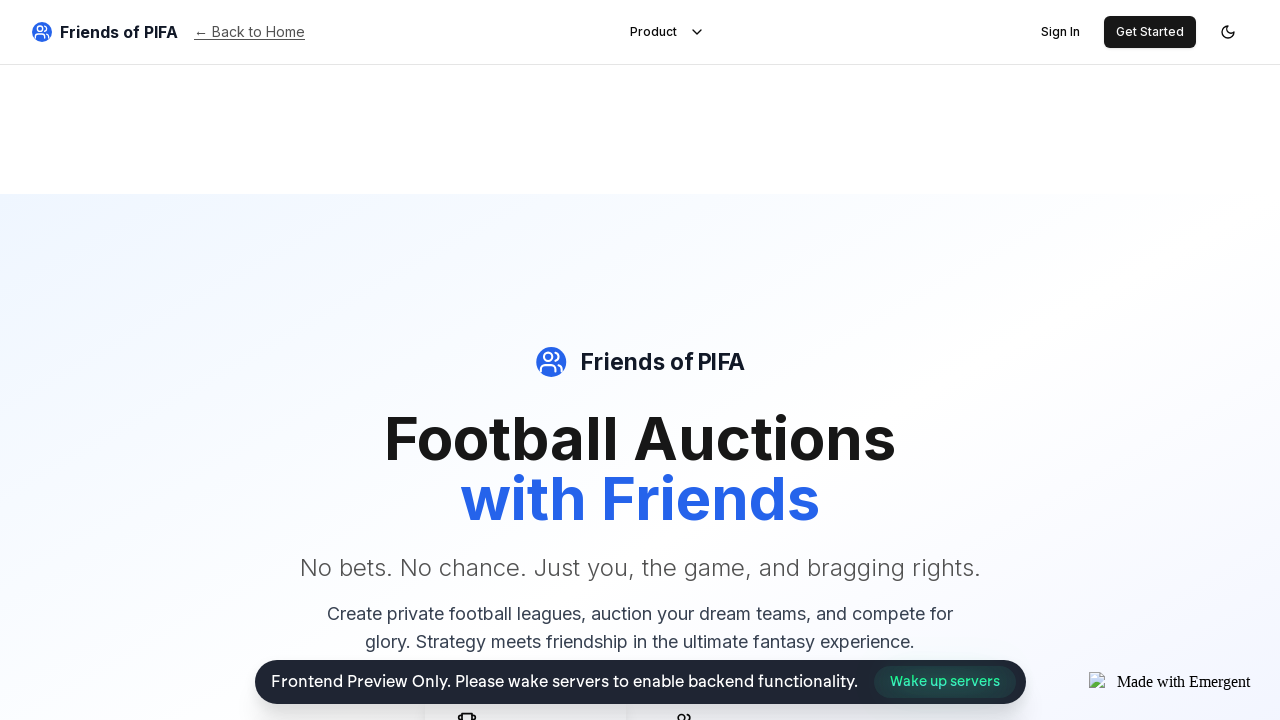

Checked for 404 error message on non-existent page
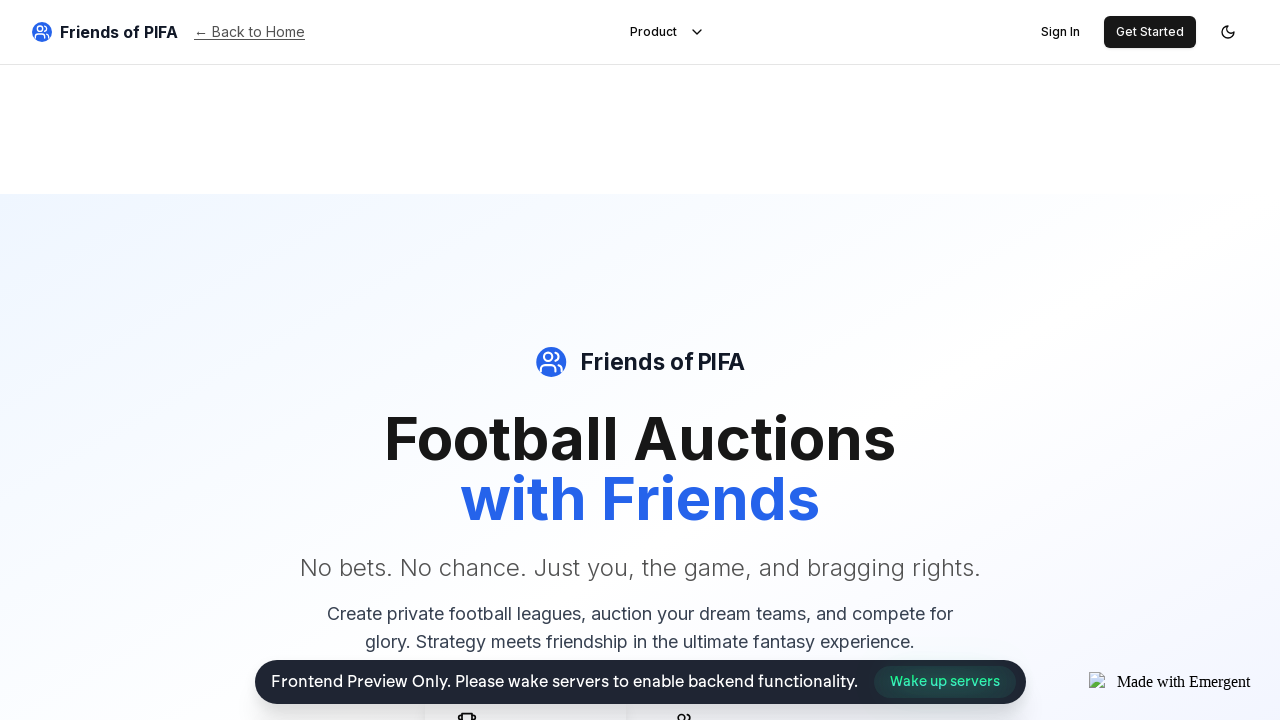

Navigated back to main page to verify recovery from 404 error
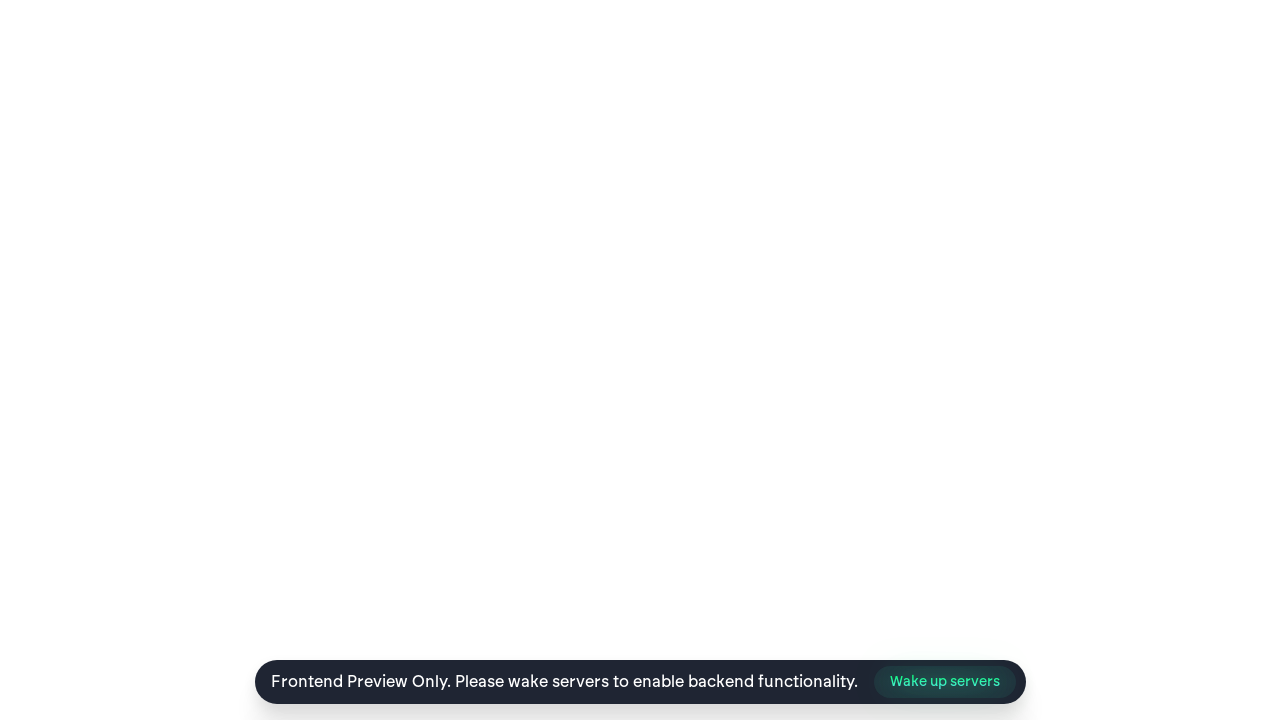

Verified that main page body is visible after recovery
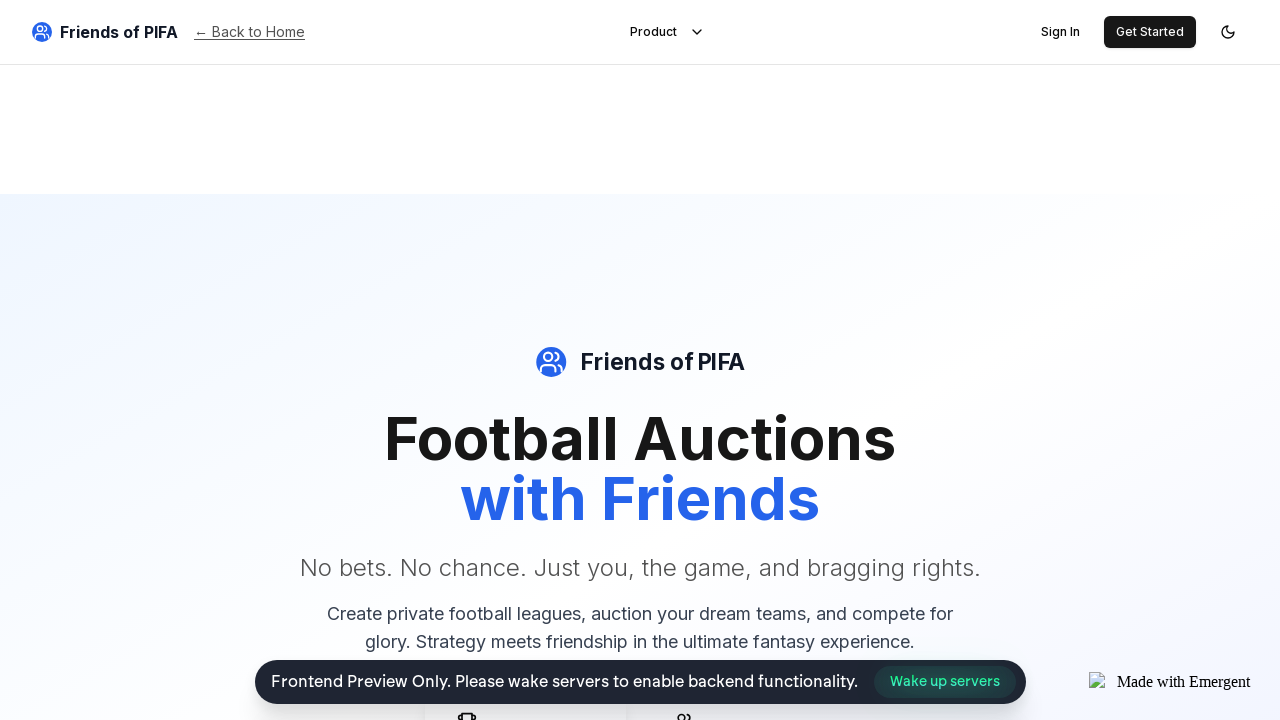

Asserted that error handling works correctly (404 detected or successfully recovered)
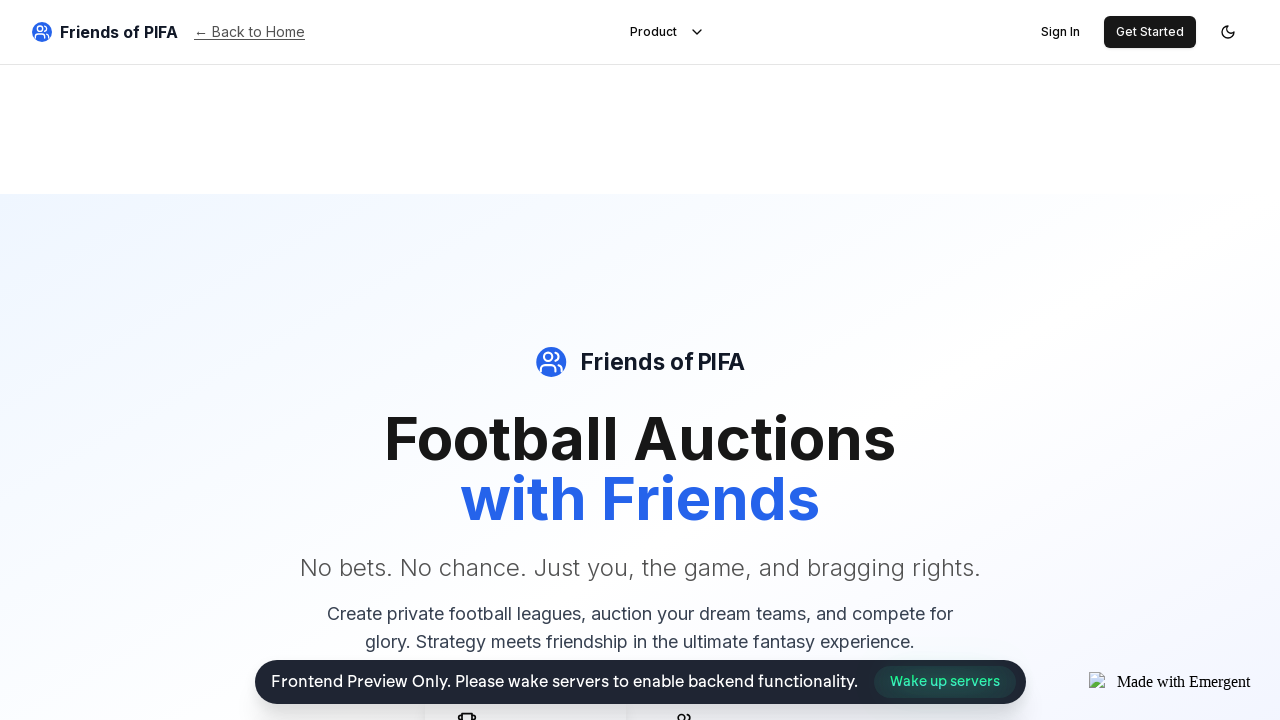

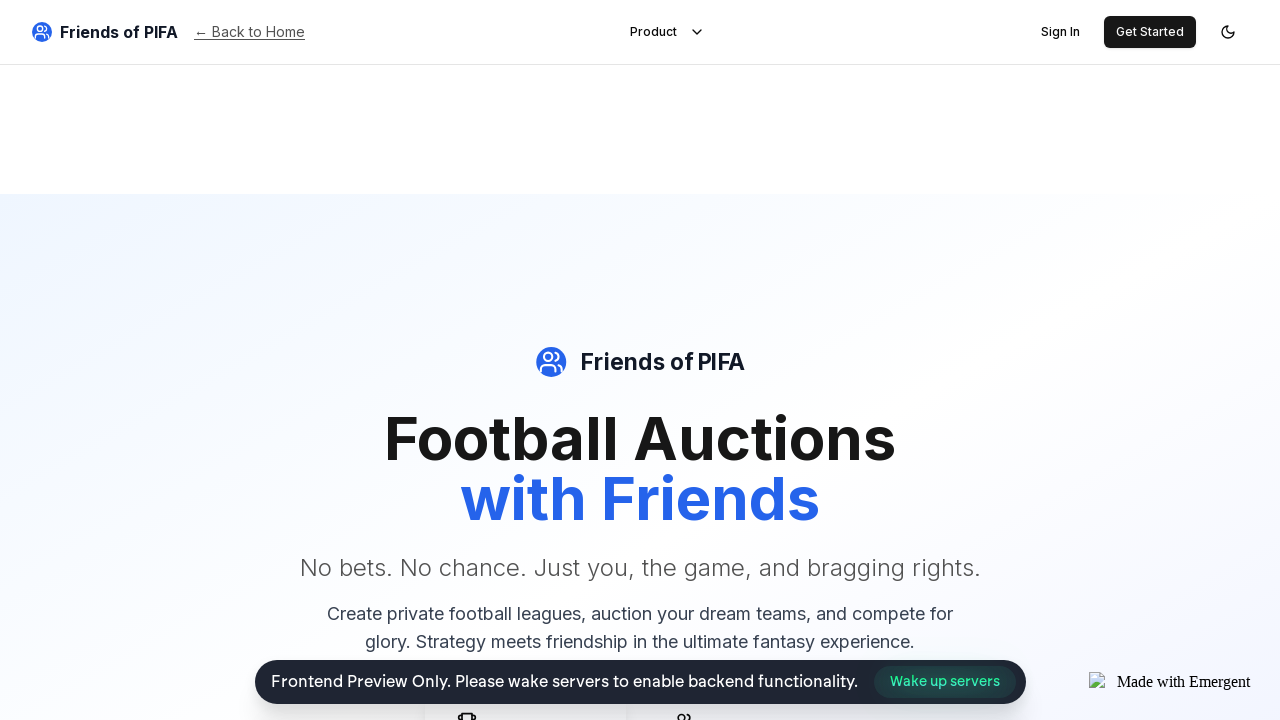